Tests alert handling functionality by triggering a prompt alert, entering text, and verifying the input is properly displayed on the page

Starting URL: https://leafground.com/alert.xhtml

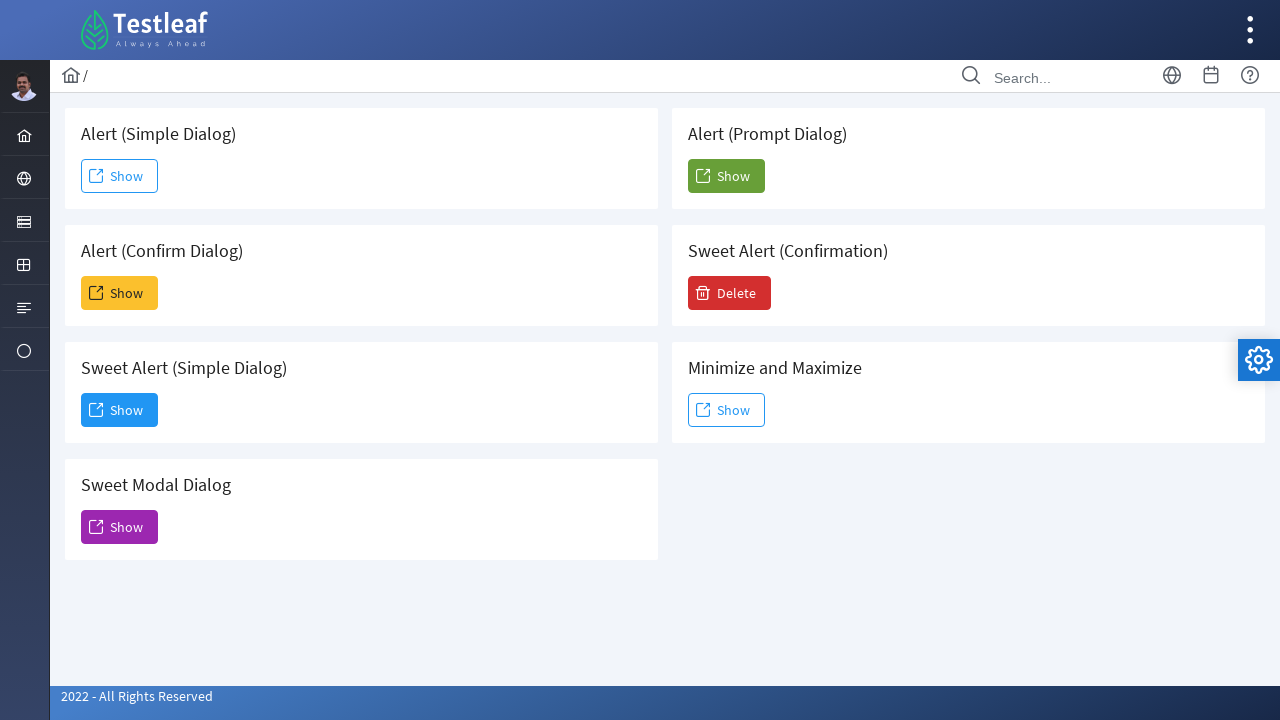

Clicked the 5th 'Show' button to trigger prompt alert at (726, 176) on (//span[text()='Show'])[5]
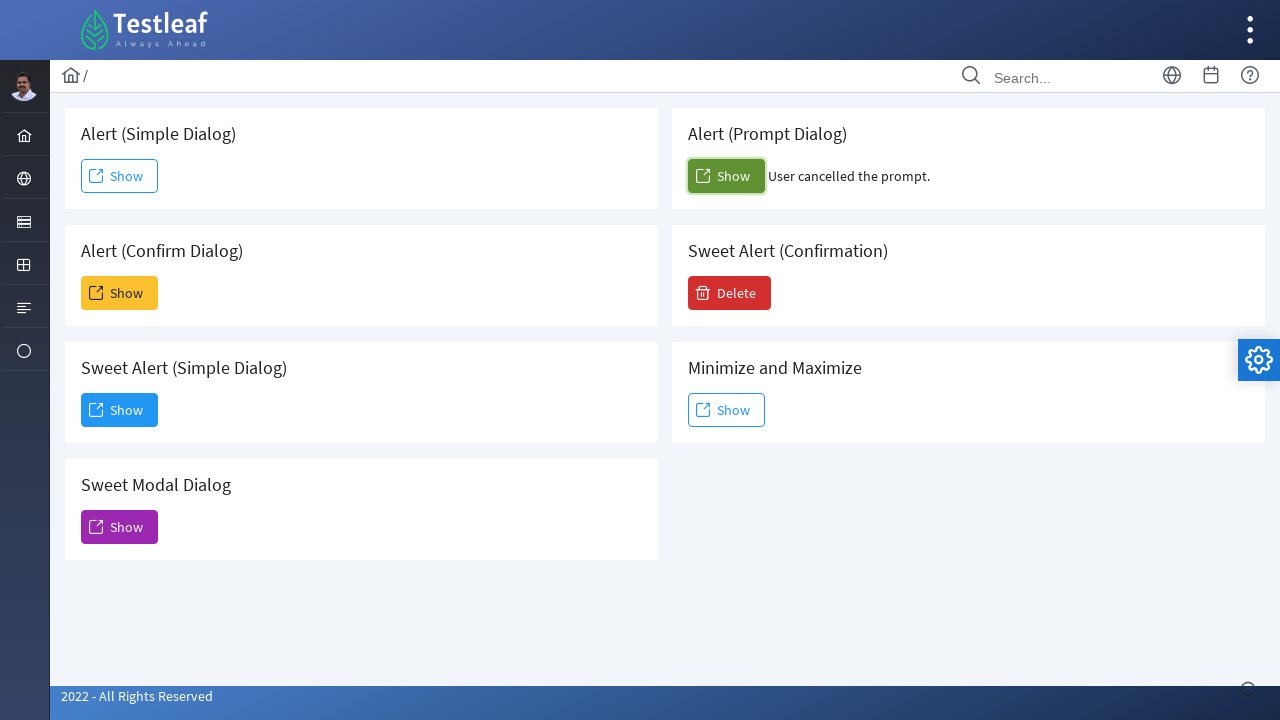

Set up dialog handler to accept prompt with 'Keerthana' text
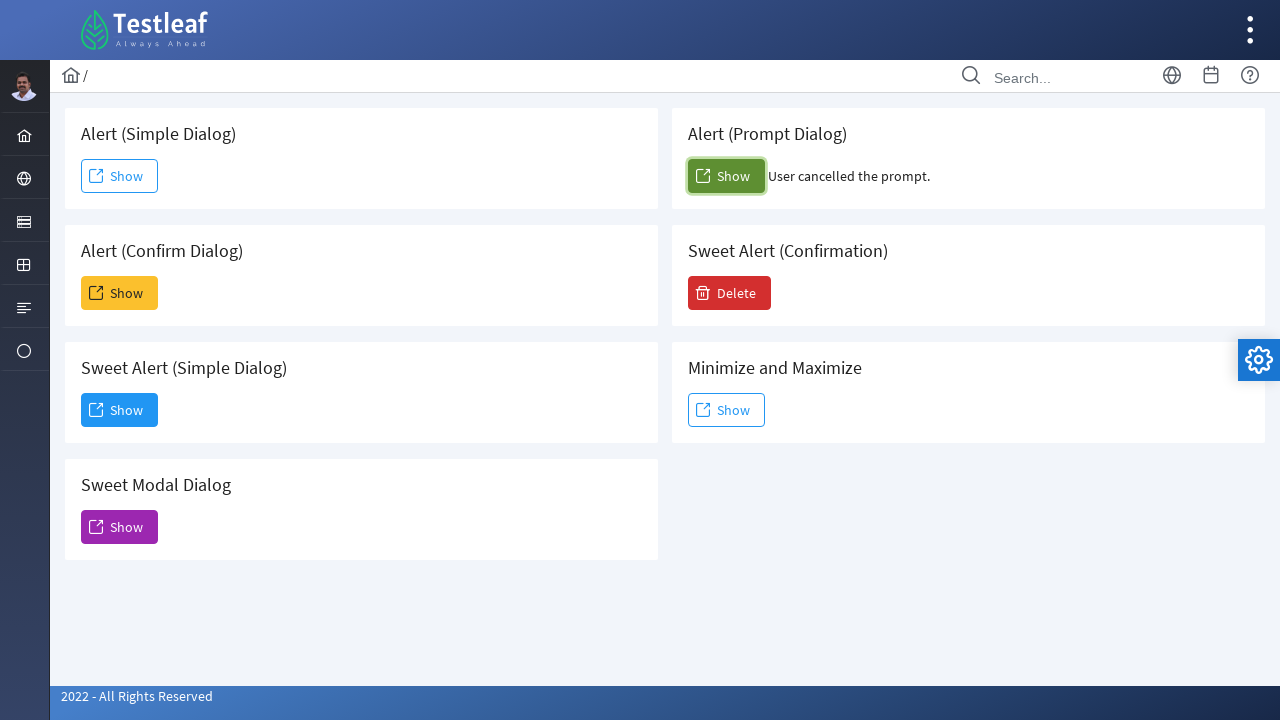

Waited for result text element to appear
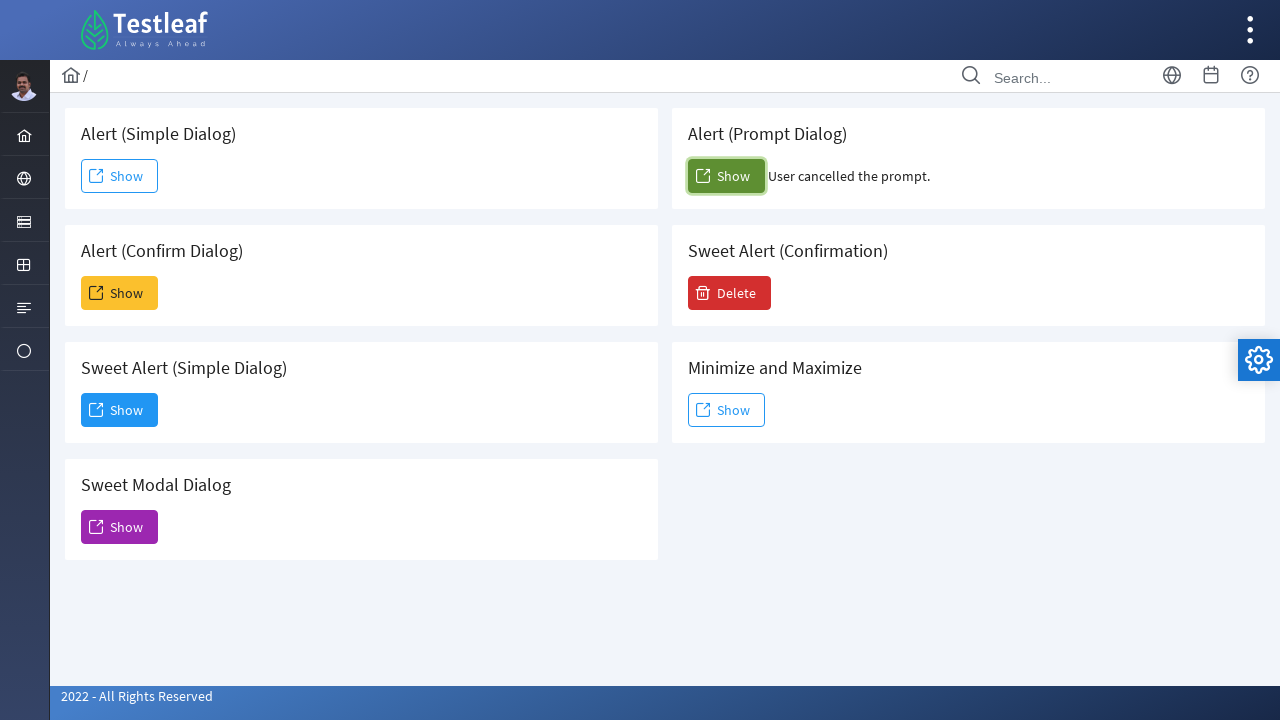

Retrieved result text from confirm_result element
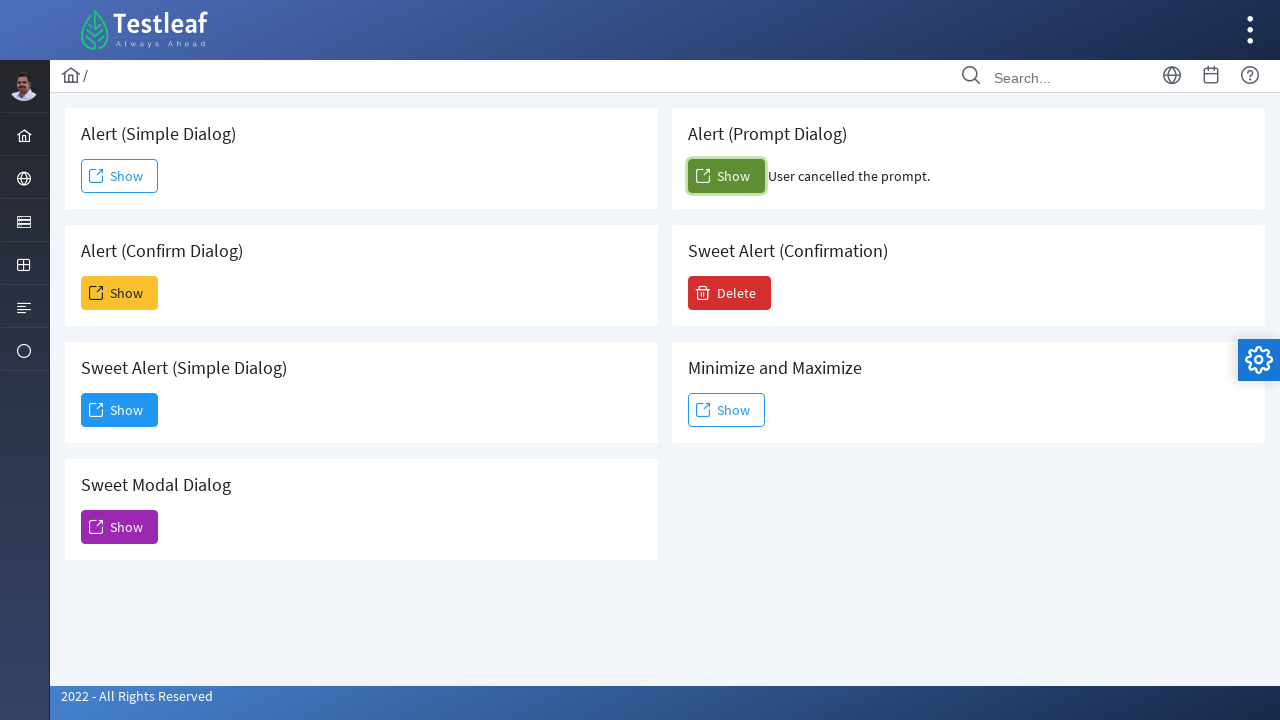

Verified that entered text 'Keerthana' appears in result
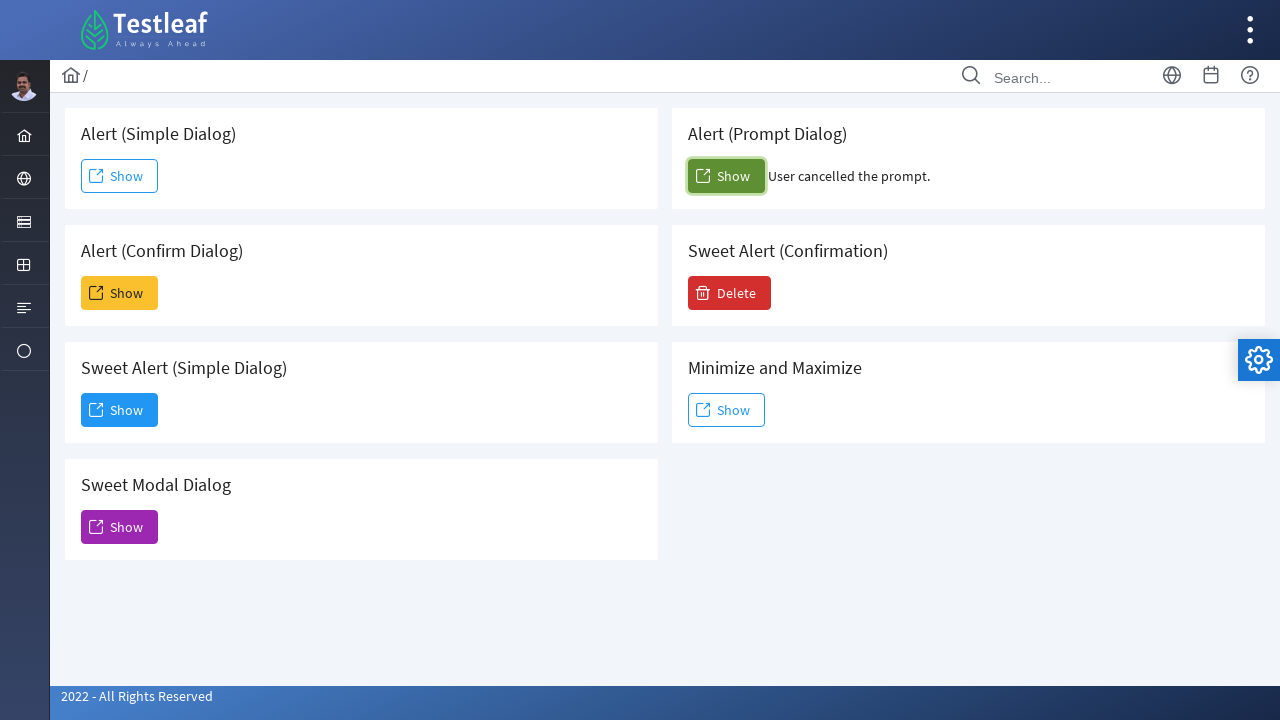

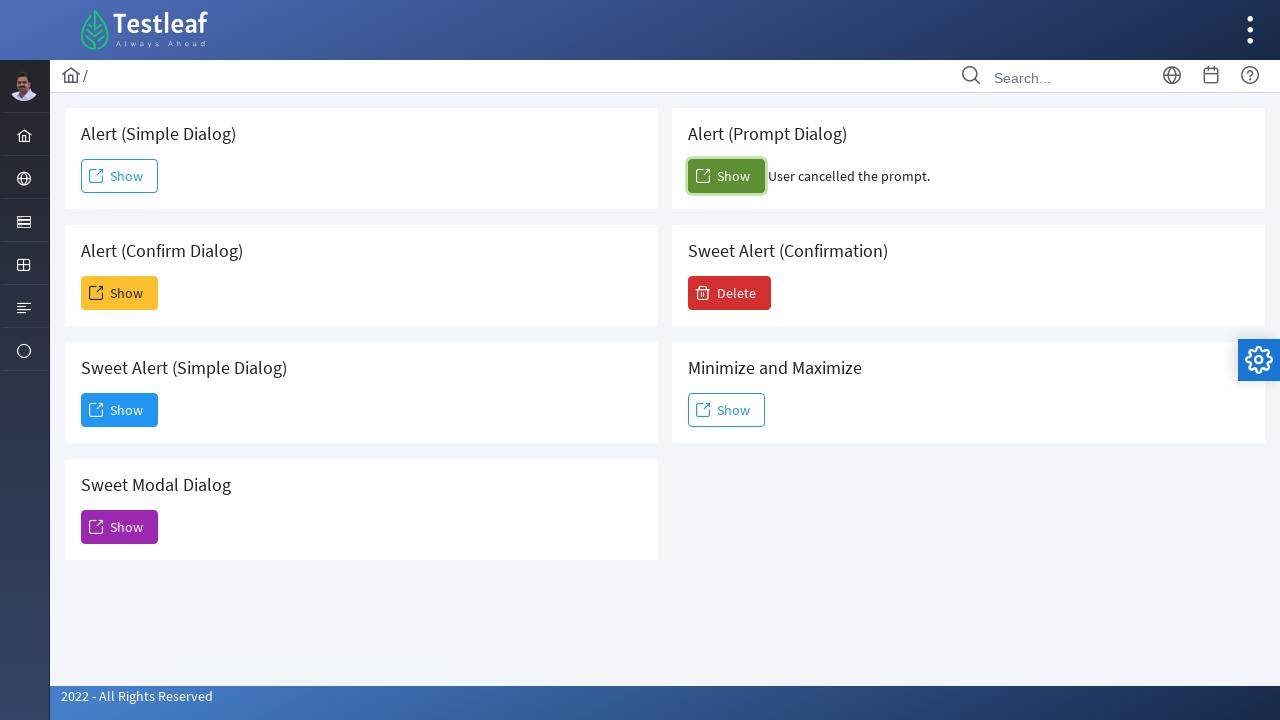